Tests filling out a complete form on the Formy project website, including first name, last name, job title, education radio button, gender checkbox, experience dropdown, date picker, and form submission.

Starting URL: https://formy-project.herokuapp.com/form

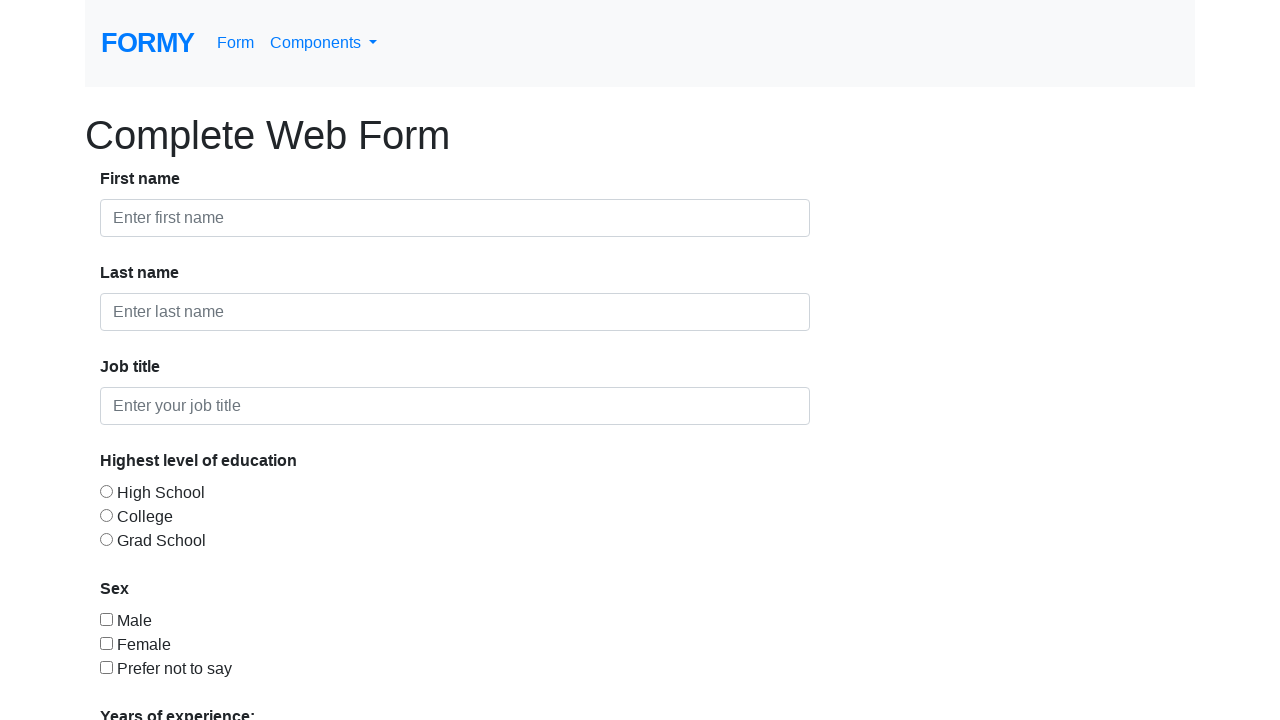

Filled first name field with 'HELLO' on #first-name
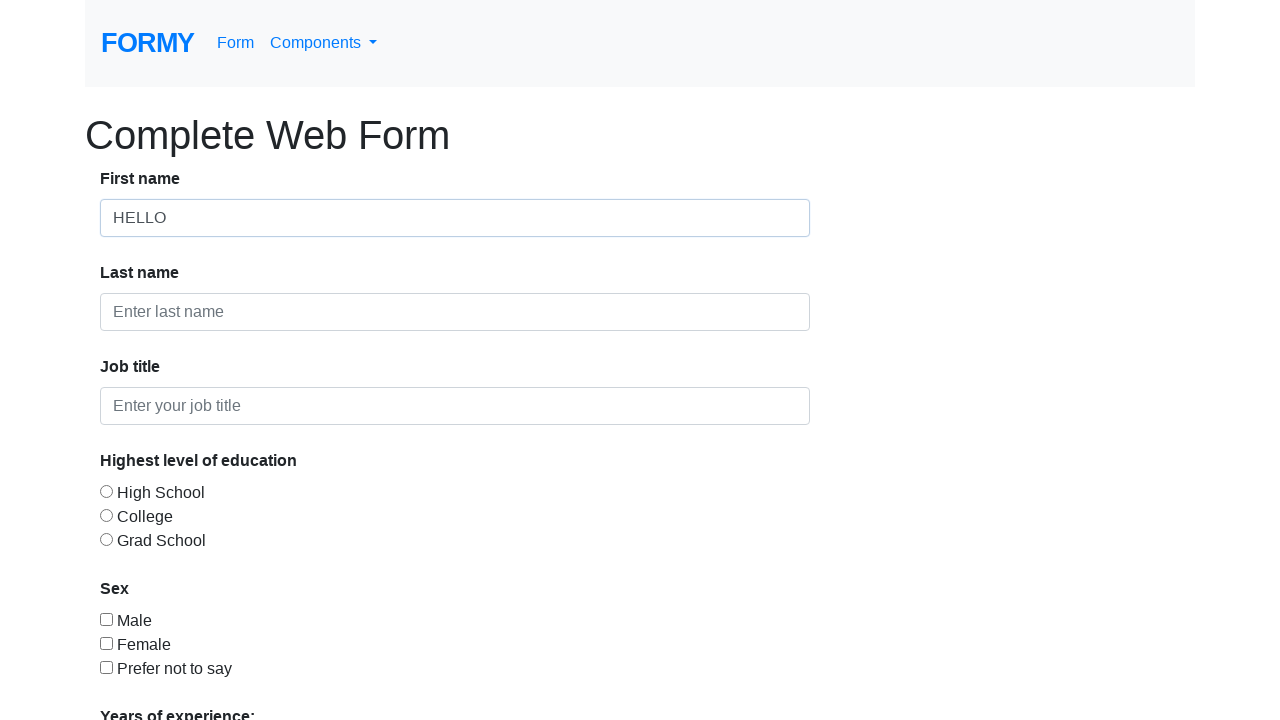

Filled last name field with 'Thompson' on #last-name
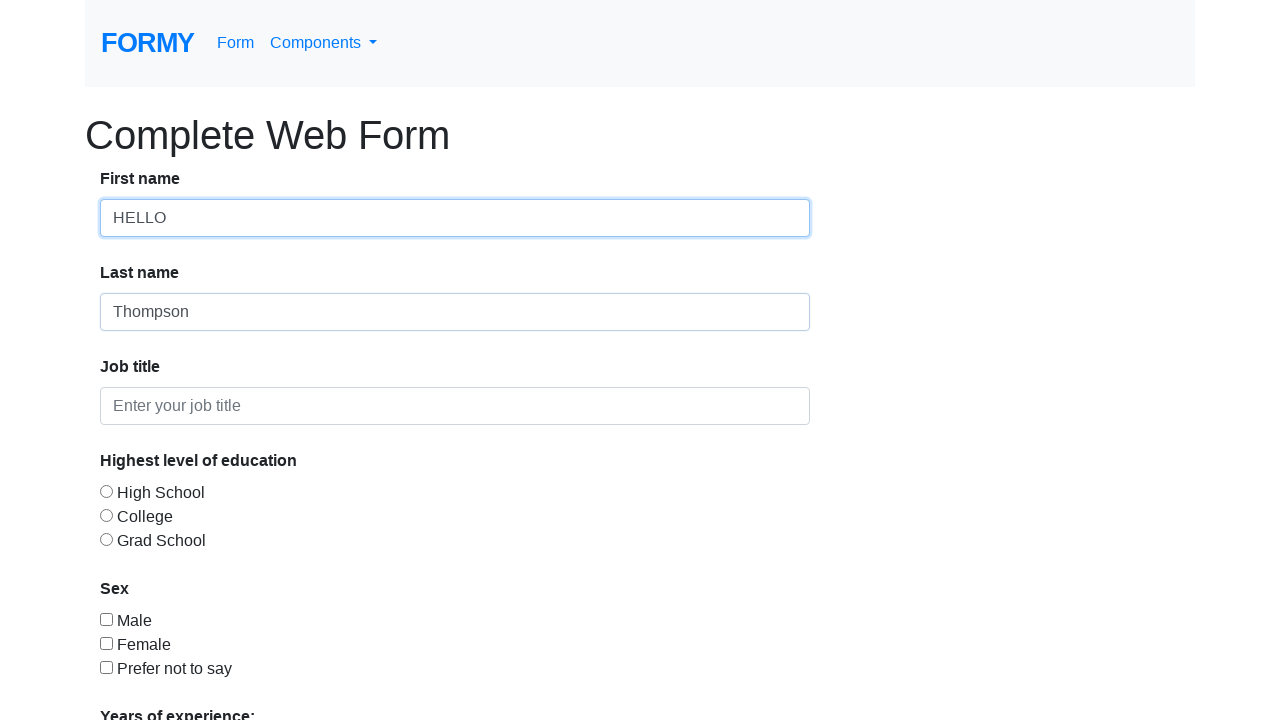

Filled job title field with 'CTO' on #job-title
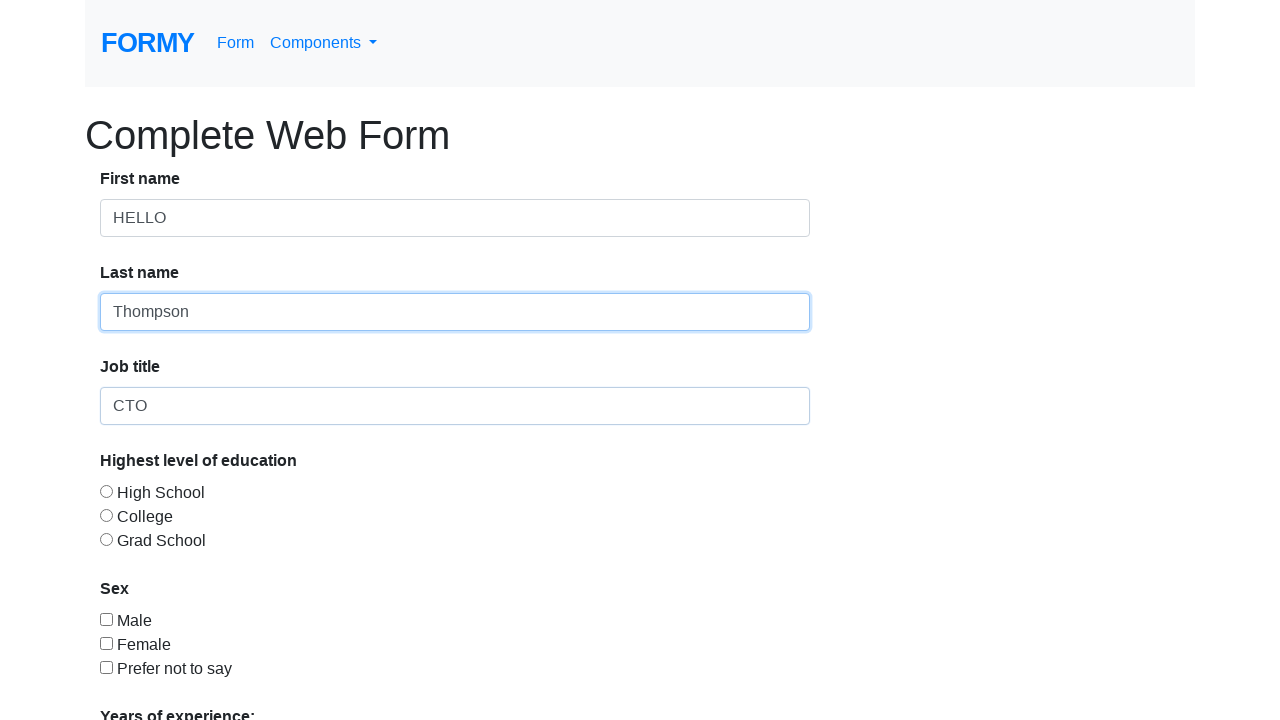

Clicked education radio button (option 1) at (106, 491) on #radio-button-1
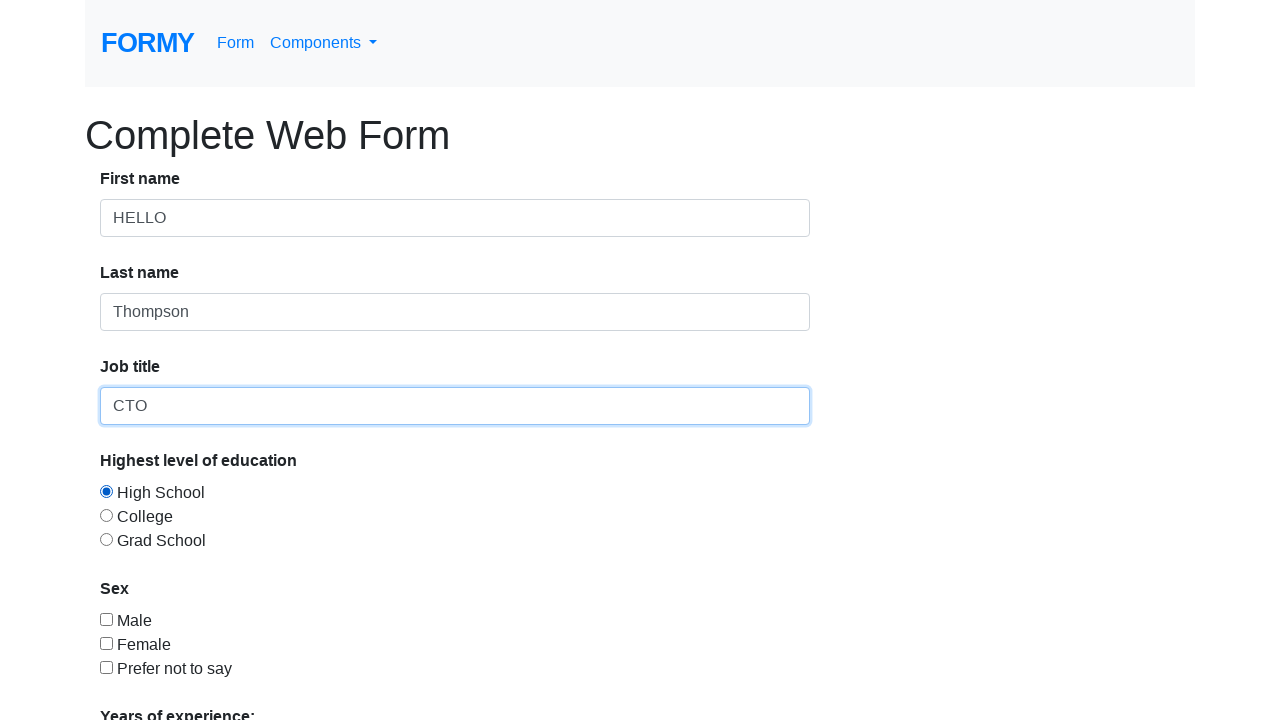

Clicked gender checkbox (male) at (106, 619) on #checkbox-1
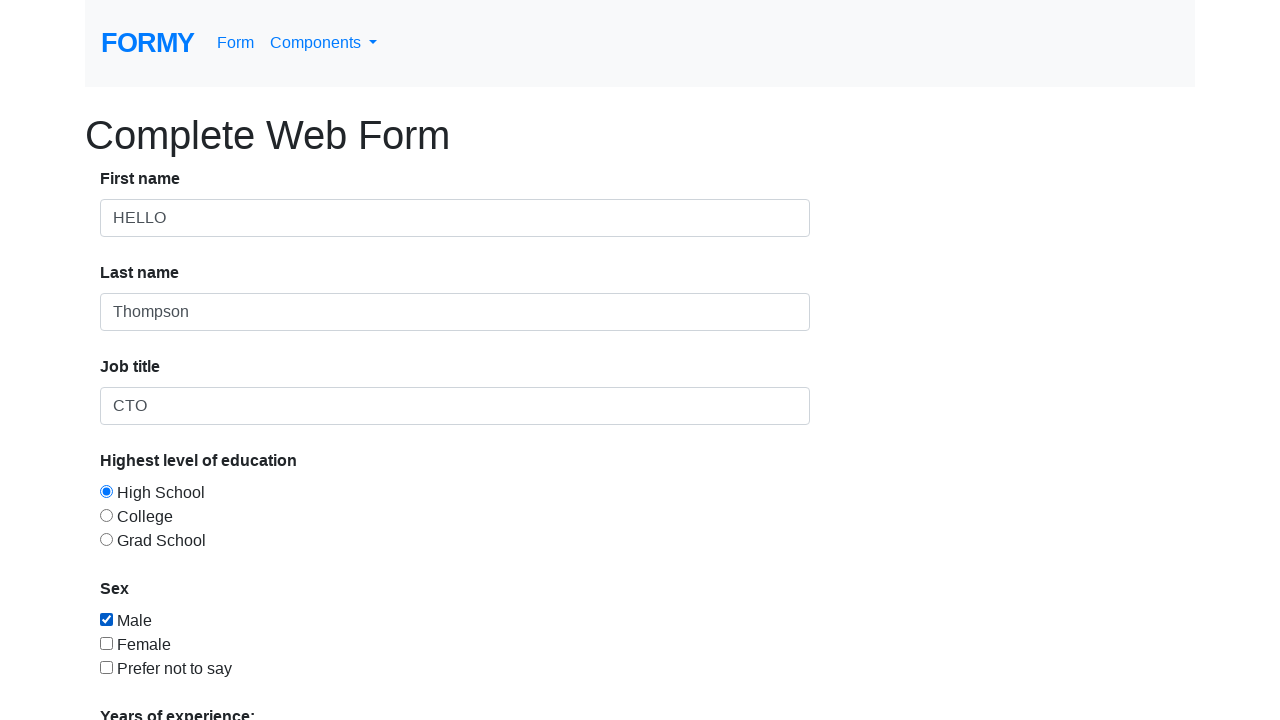

Clicked experience dropdown menu at (270, 519) on #select-menu
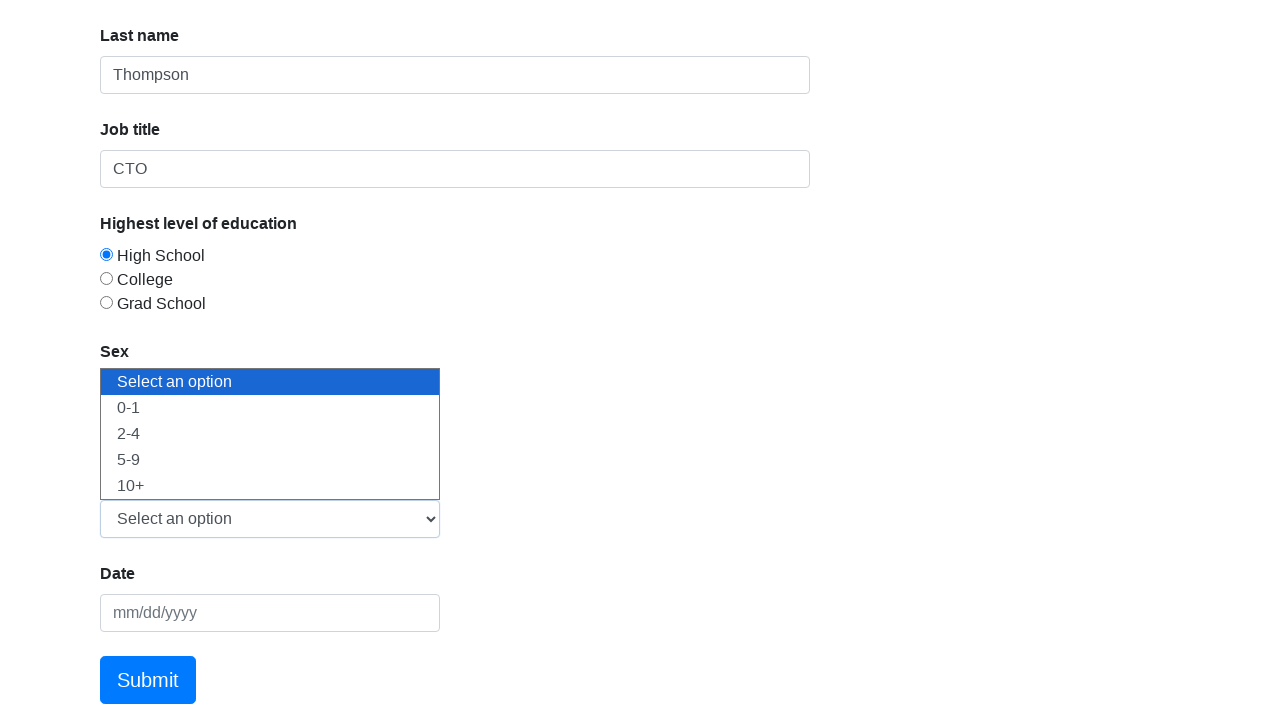

Pressed ArrowDown in dropdown
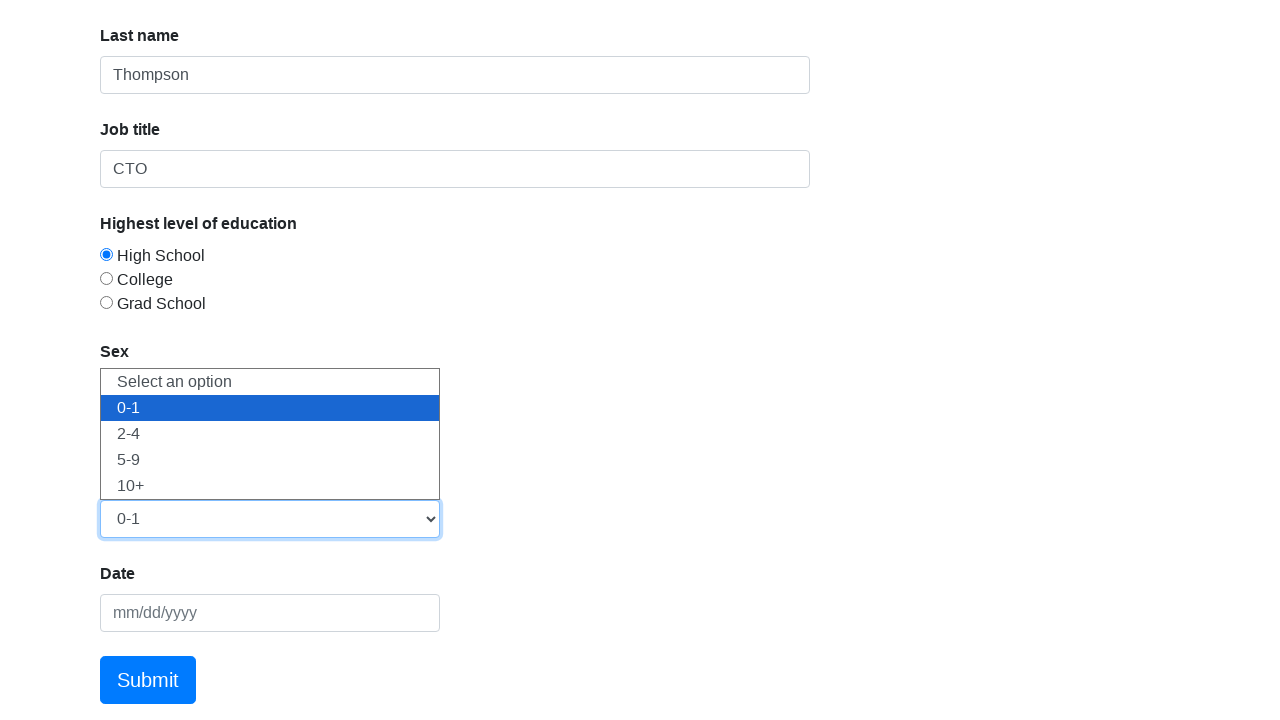

Pressed ArrowDown again in dropdown
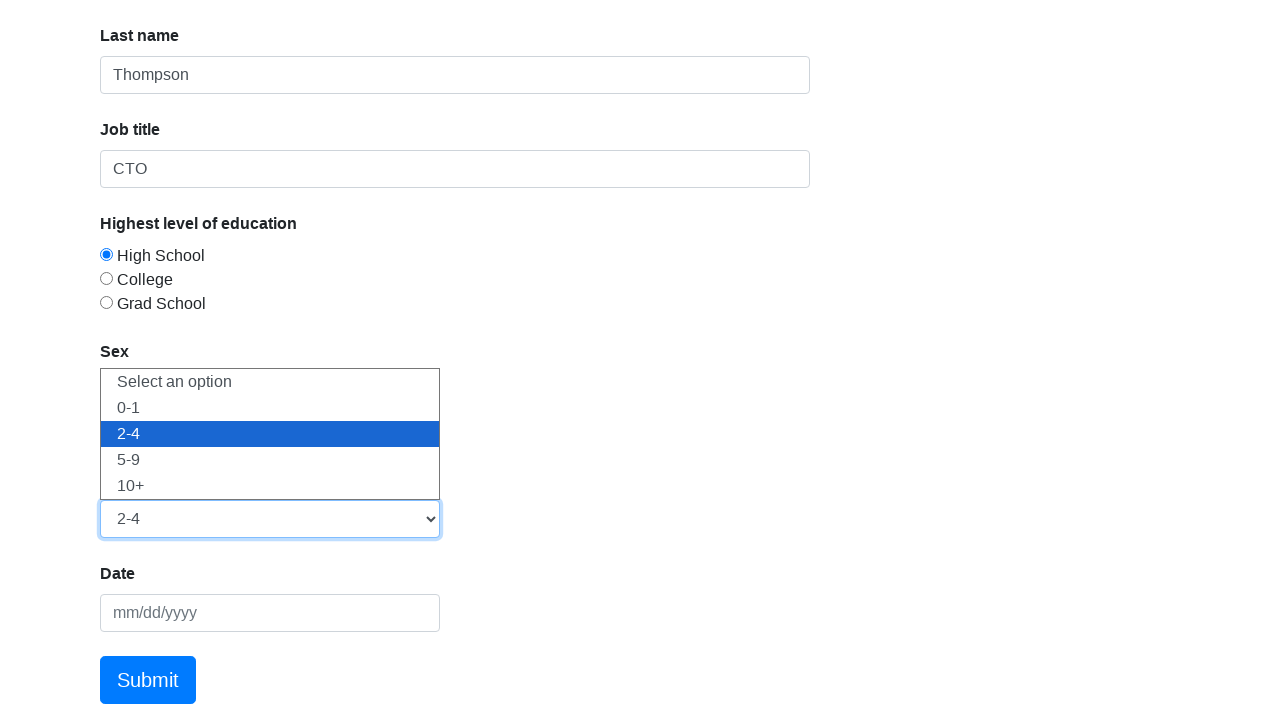

Pressed Enter to select experience option
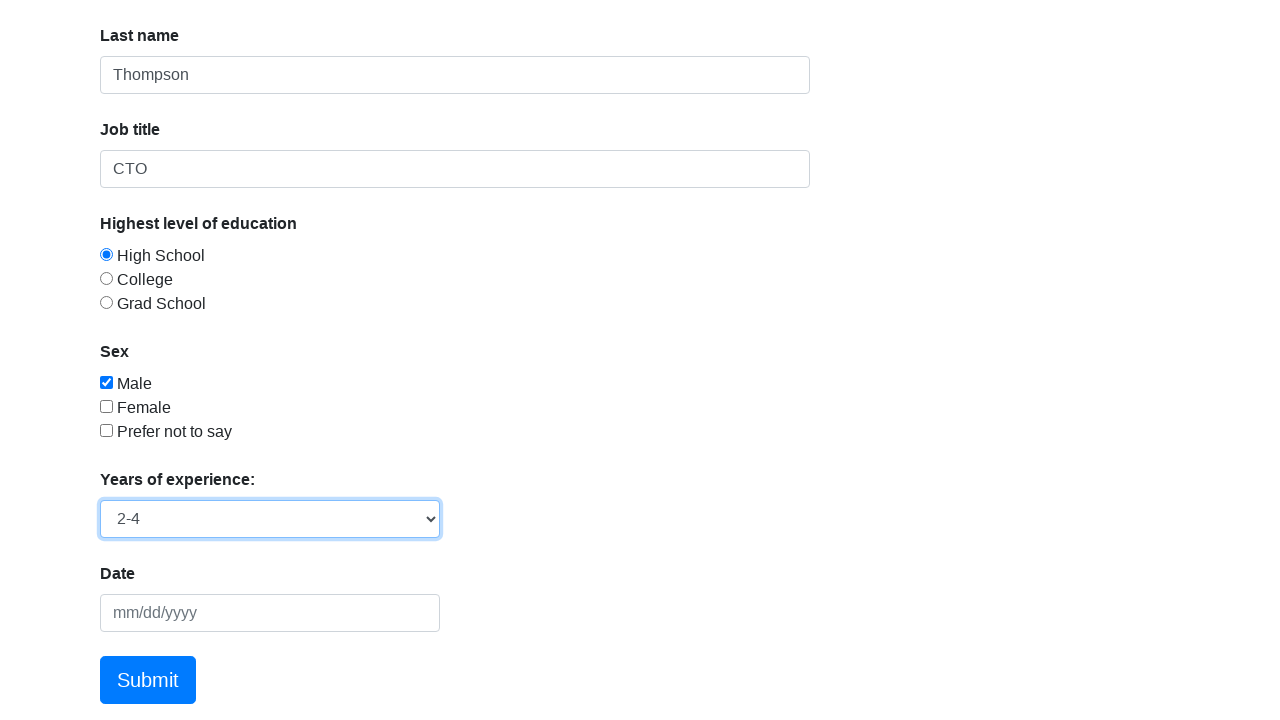

Filled date picker with '12/29/1999' on #datepicker
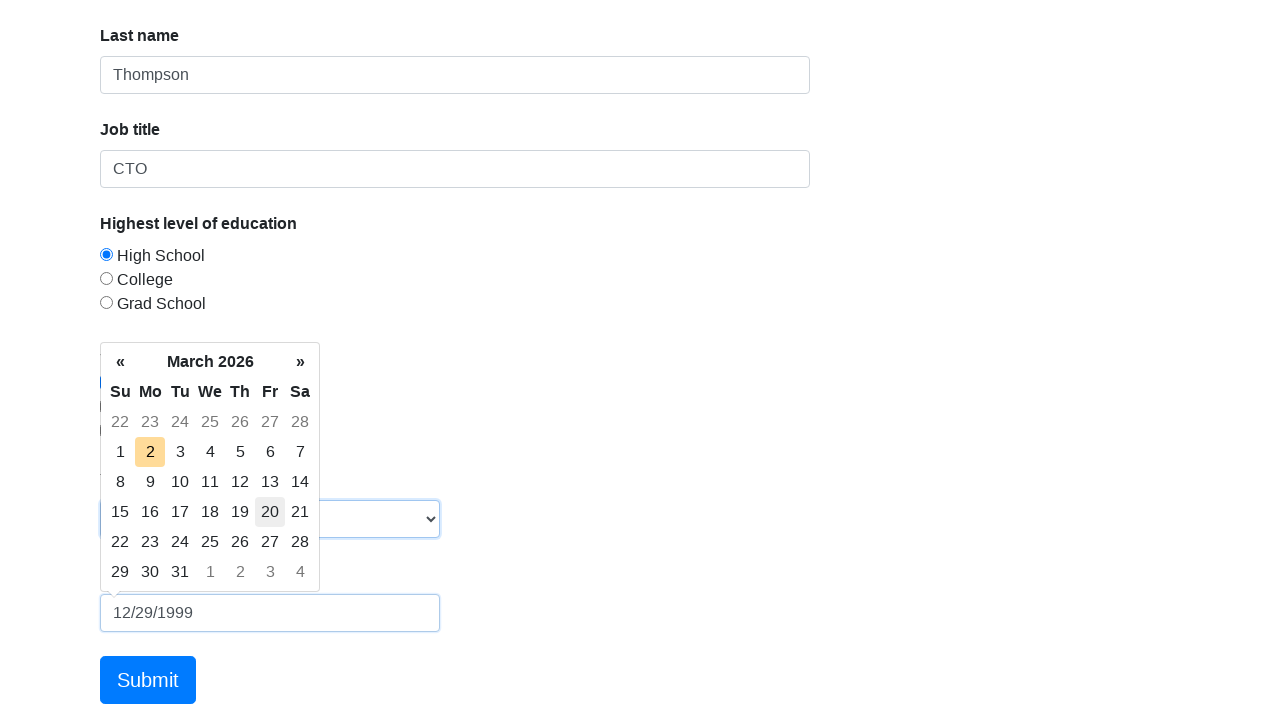

Pressed Enter to confirm date picker
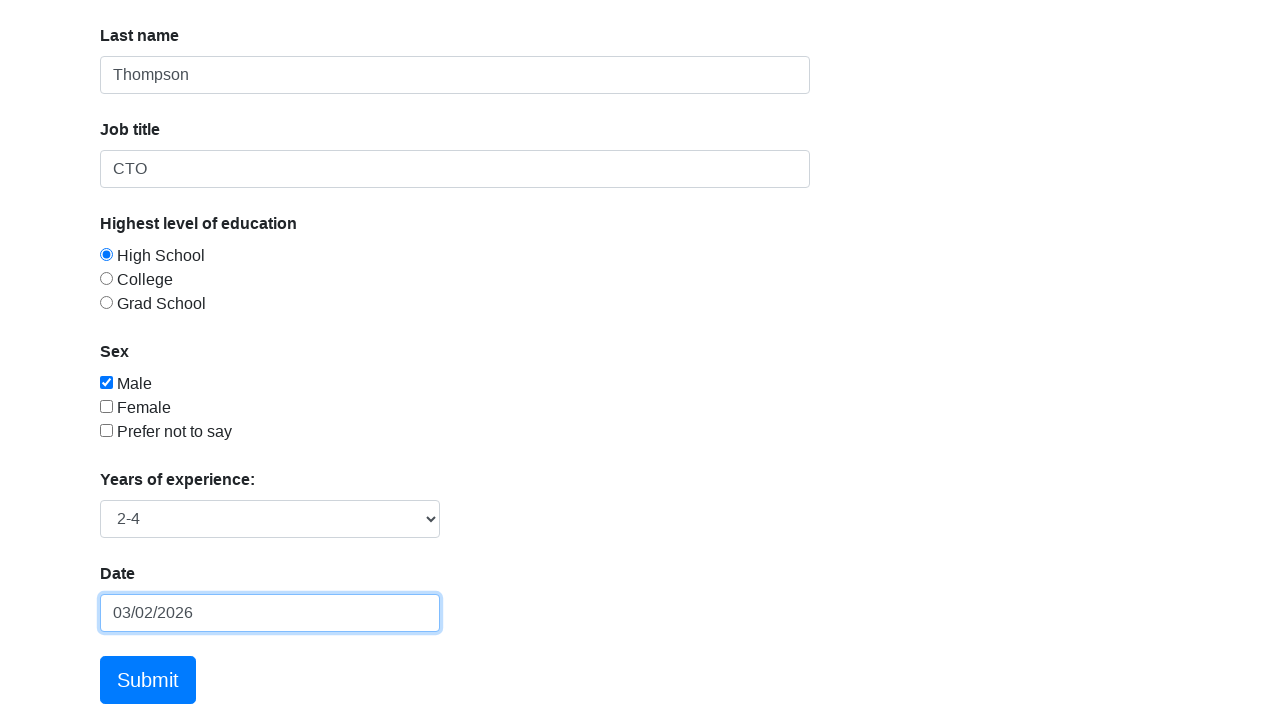

Clicked form submit button at (148, 680) on a[role='button']
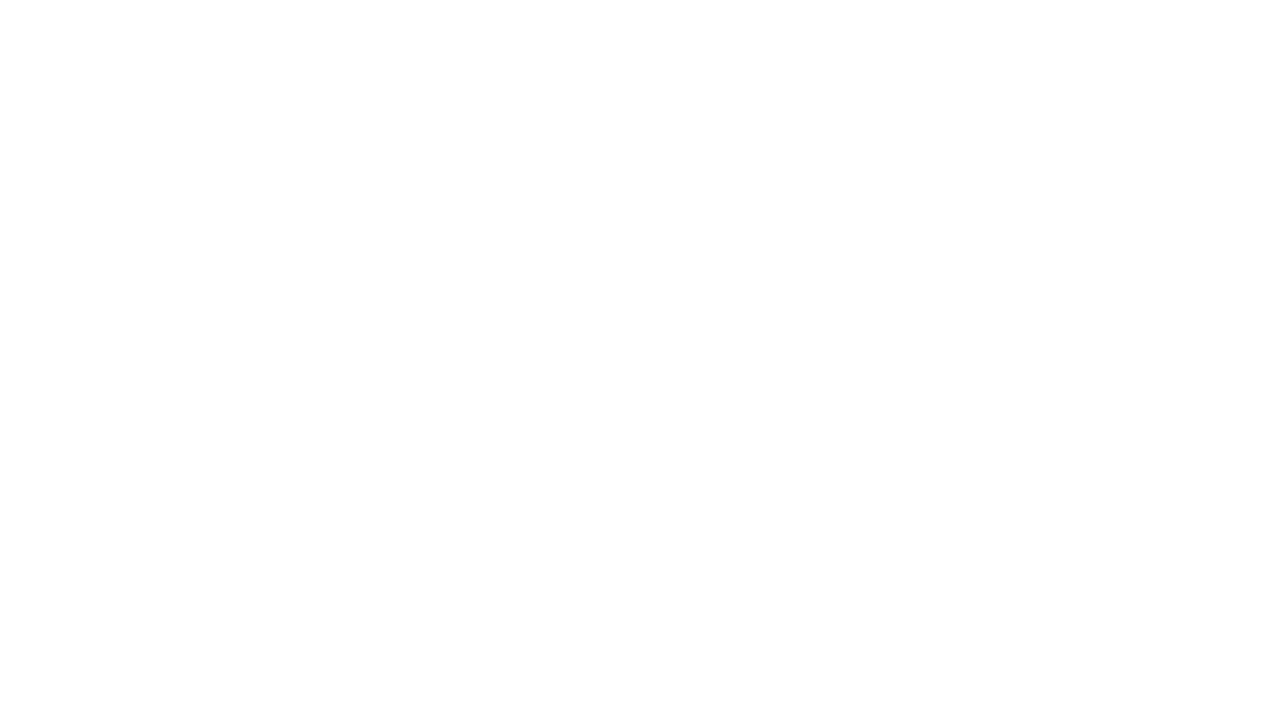

Form submission completed and page loaded
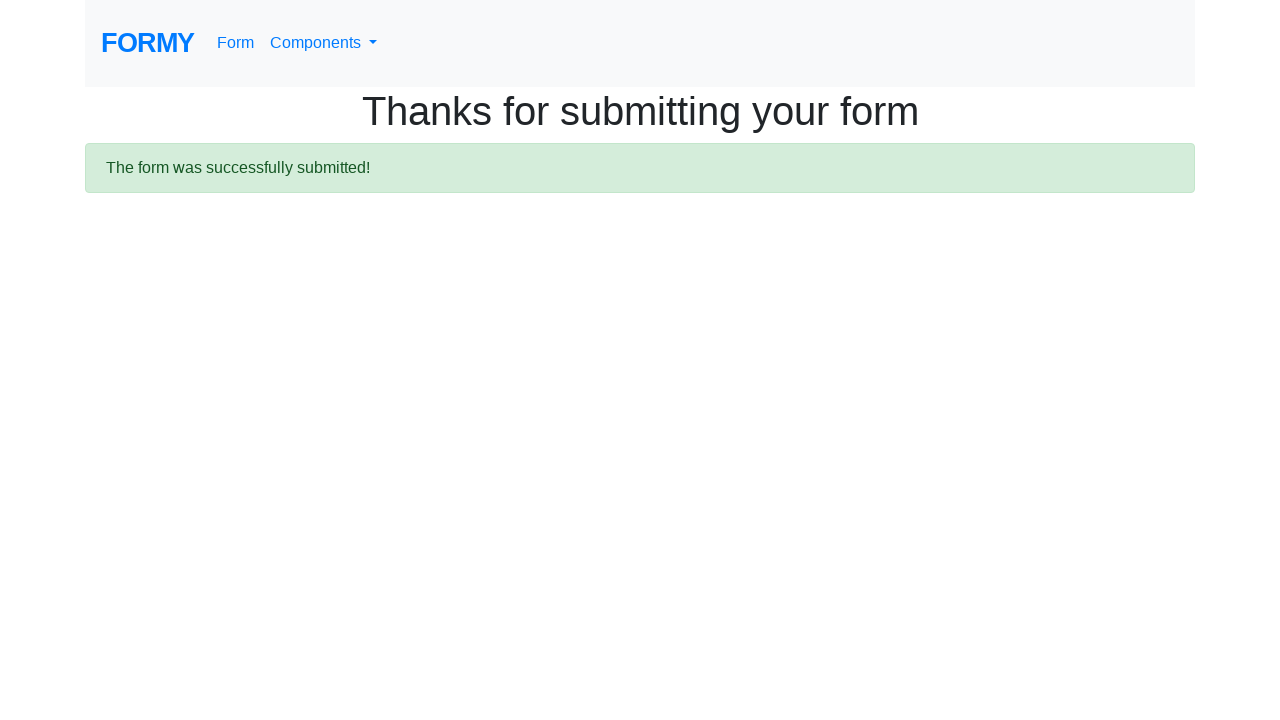

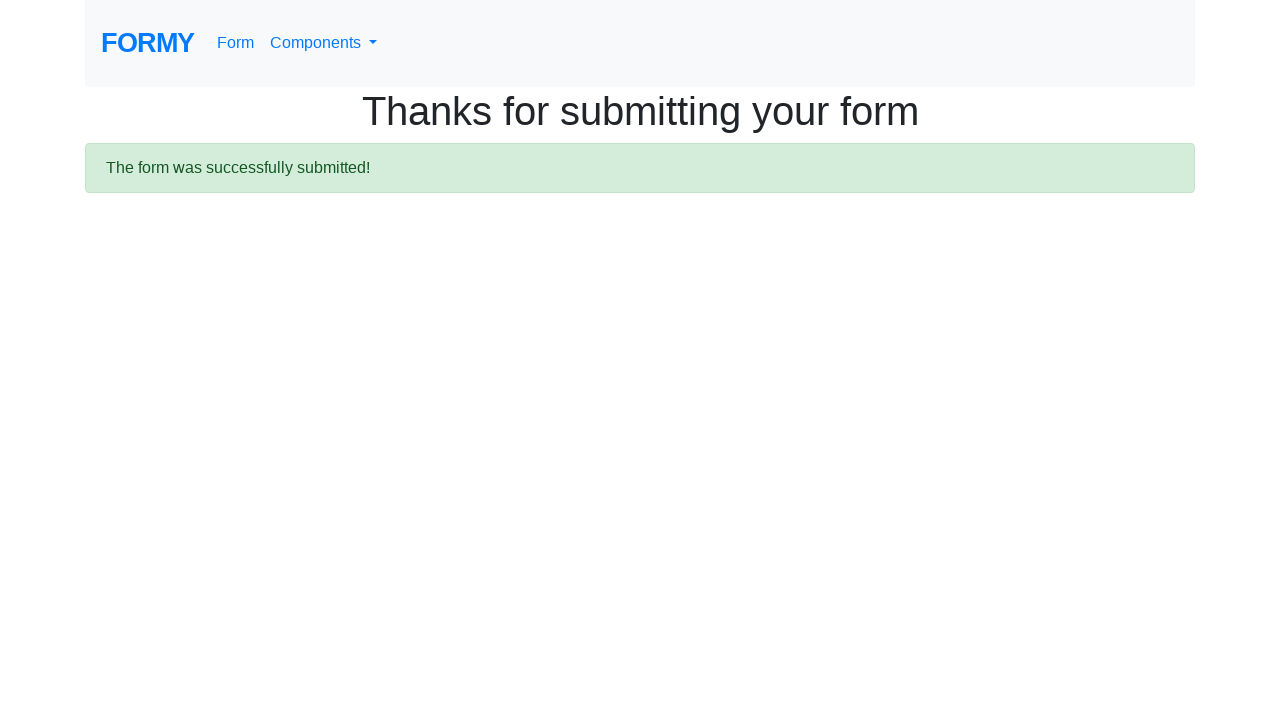